Tests JavaScript-based scrolling by scrolling to a specific element on the page using scrollIntoView

Starting URL: https://demo.automationtesting.in/Register.html

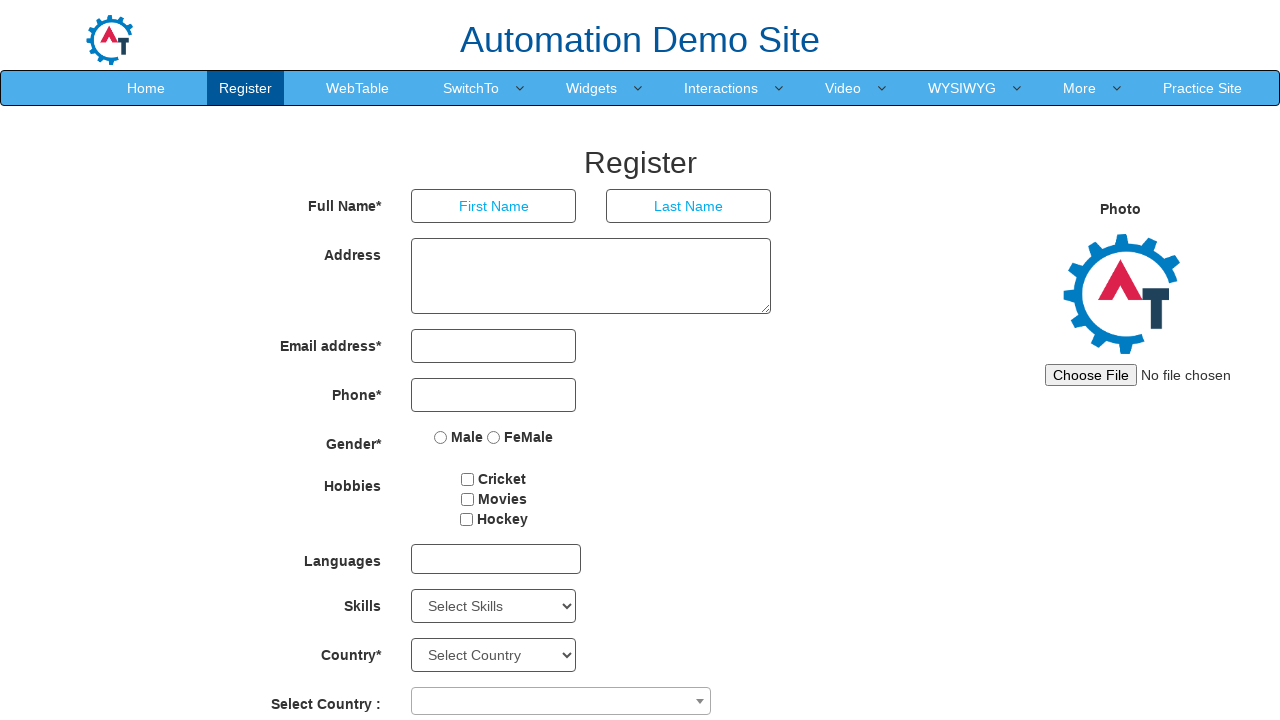

Navigated to Register page
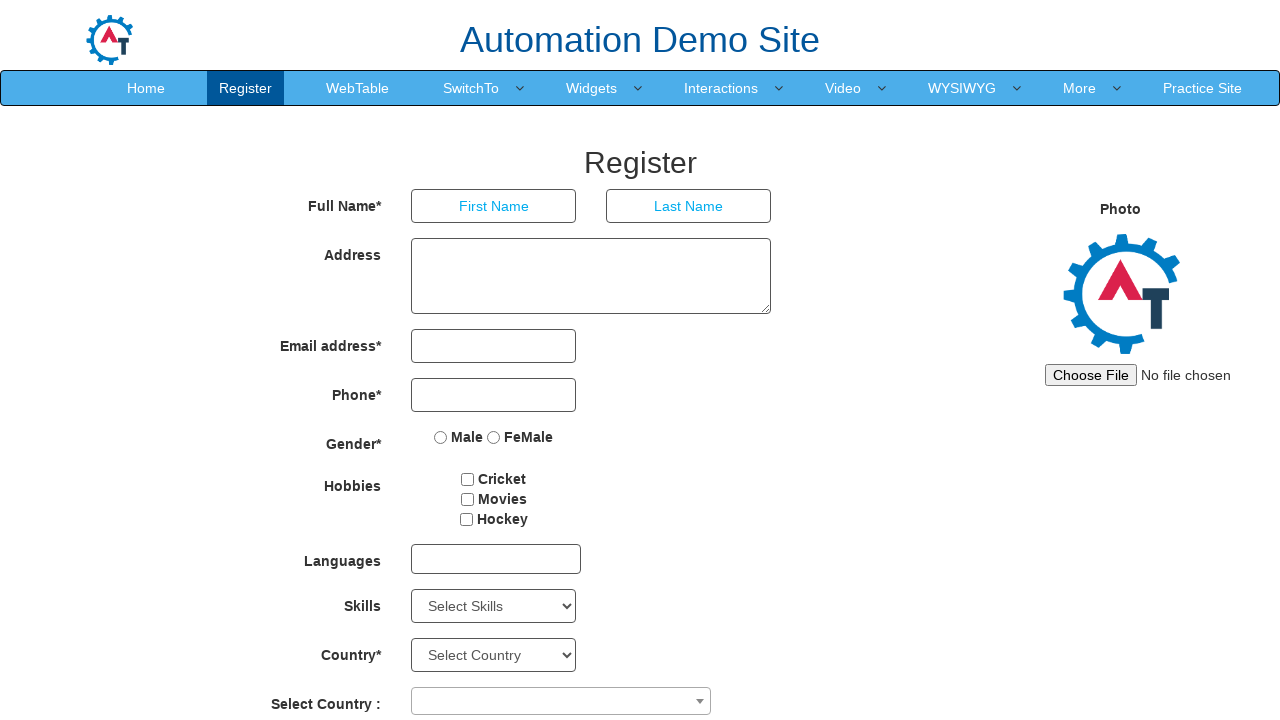

Located button element with id 'Button1'
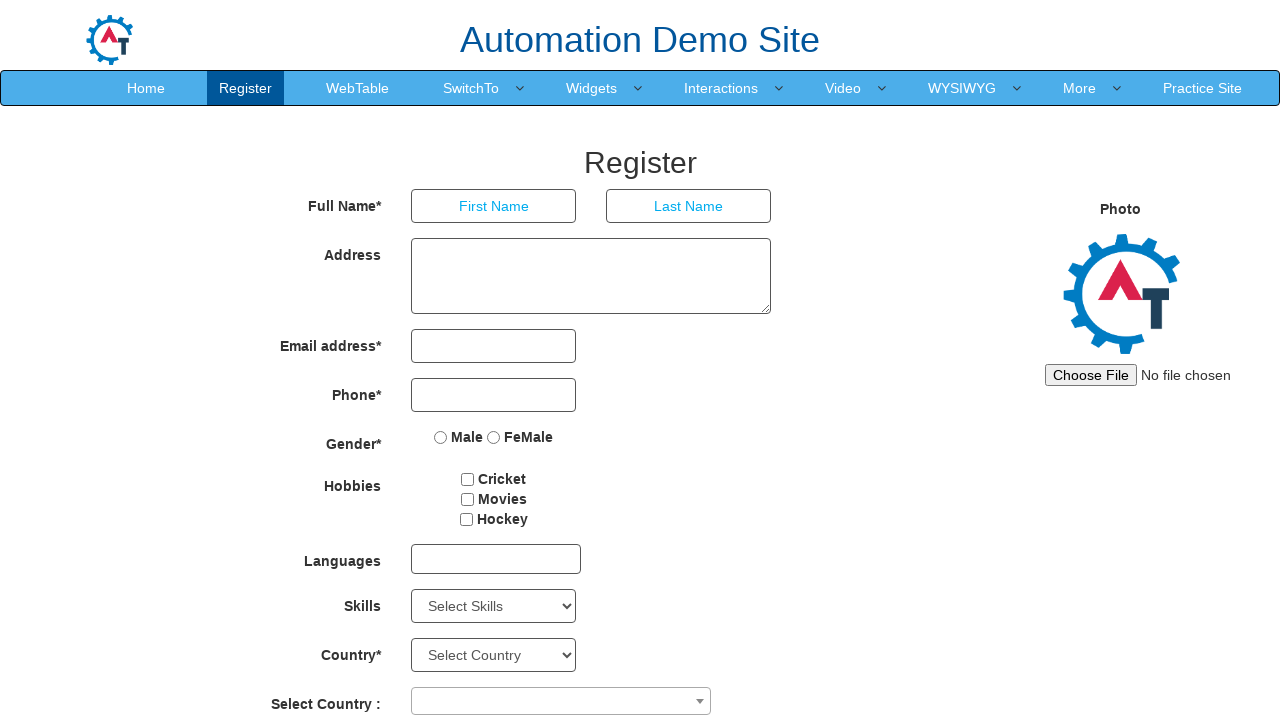

Scrolled to button element using scrollIntoView
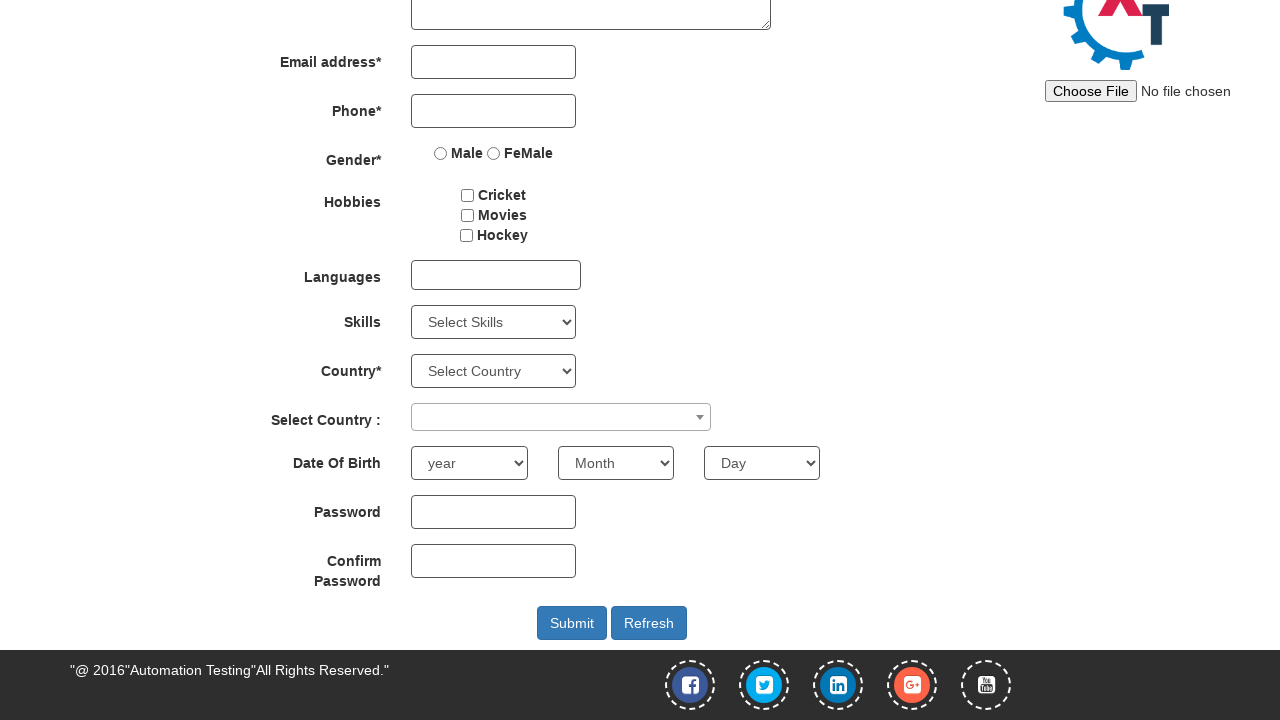

Waited 2 seconds to observe the scroll effect
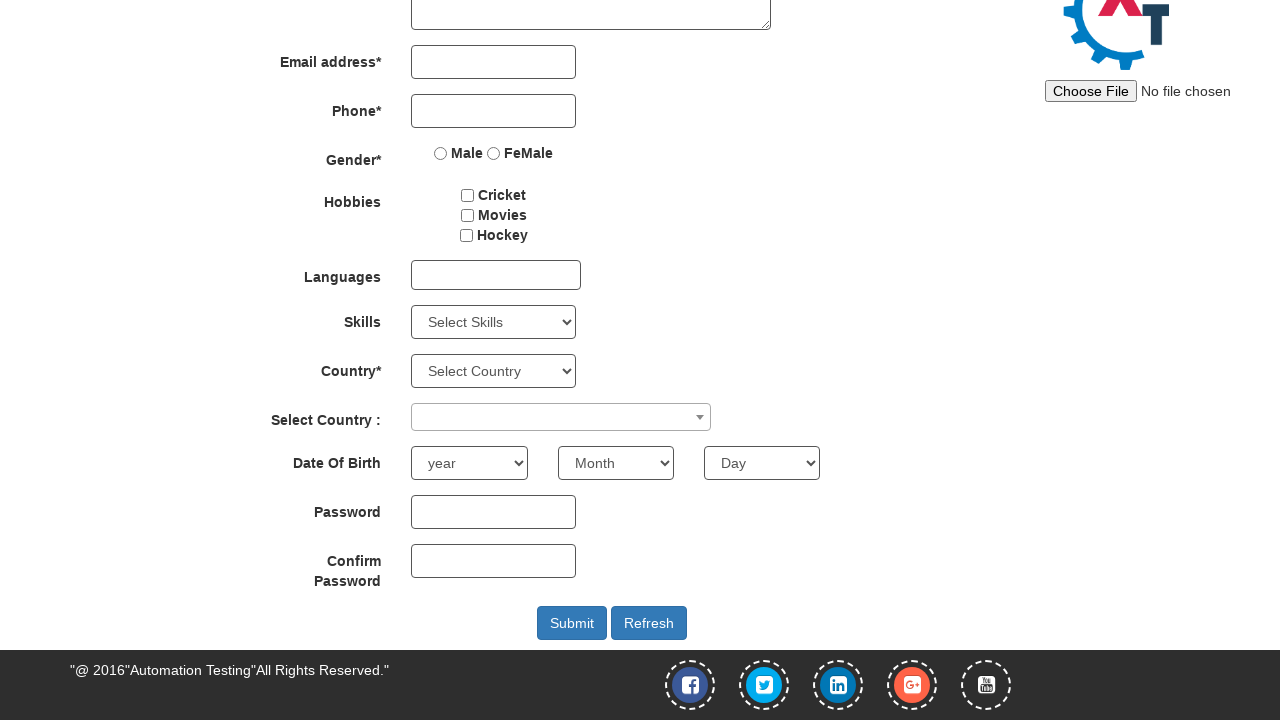

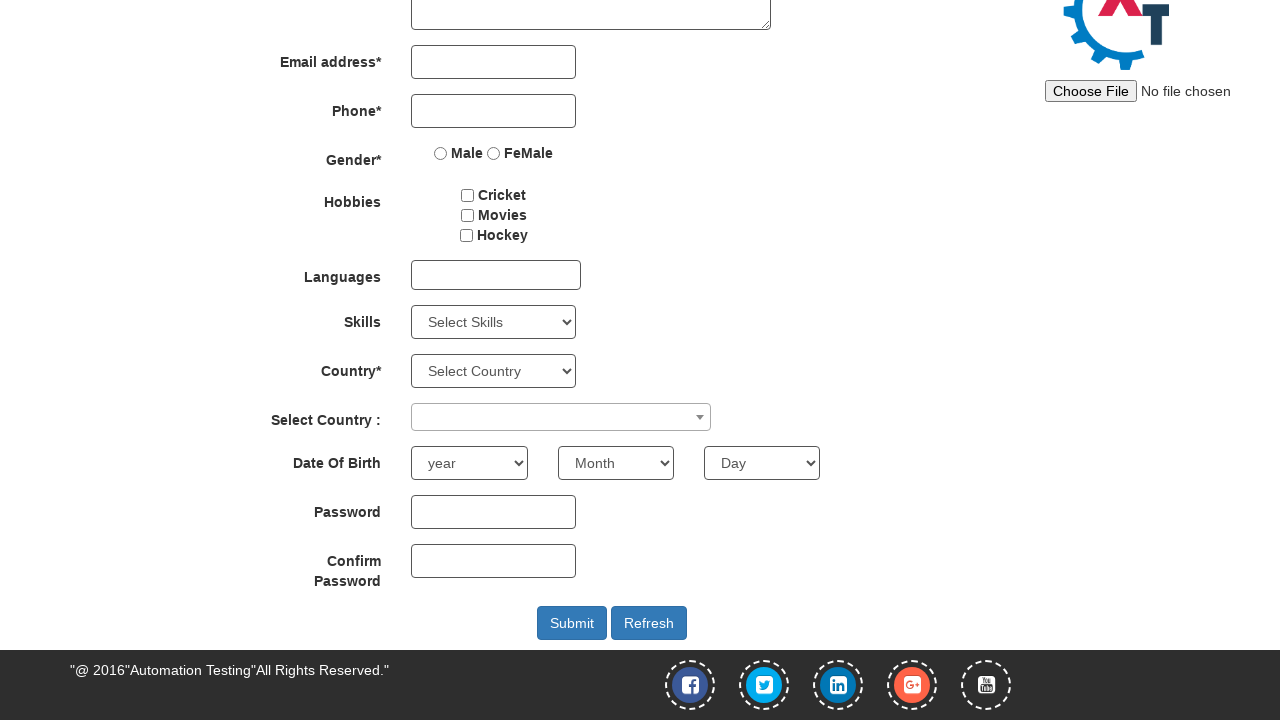